Tests that the order form blocks submission when required fields are missing by navigating through the site, adding a product to cart, attempting to place an order with empty fields, and verifying a validation alert appears

Starting URL: https://demoblaze.com/

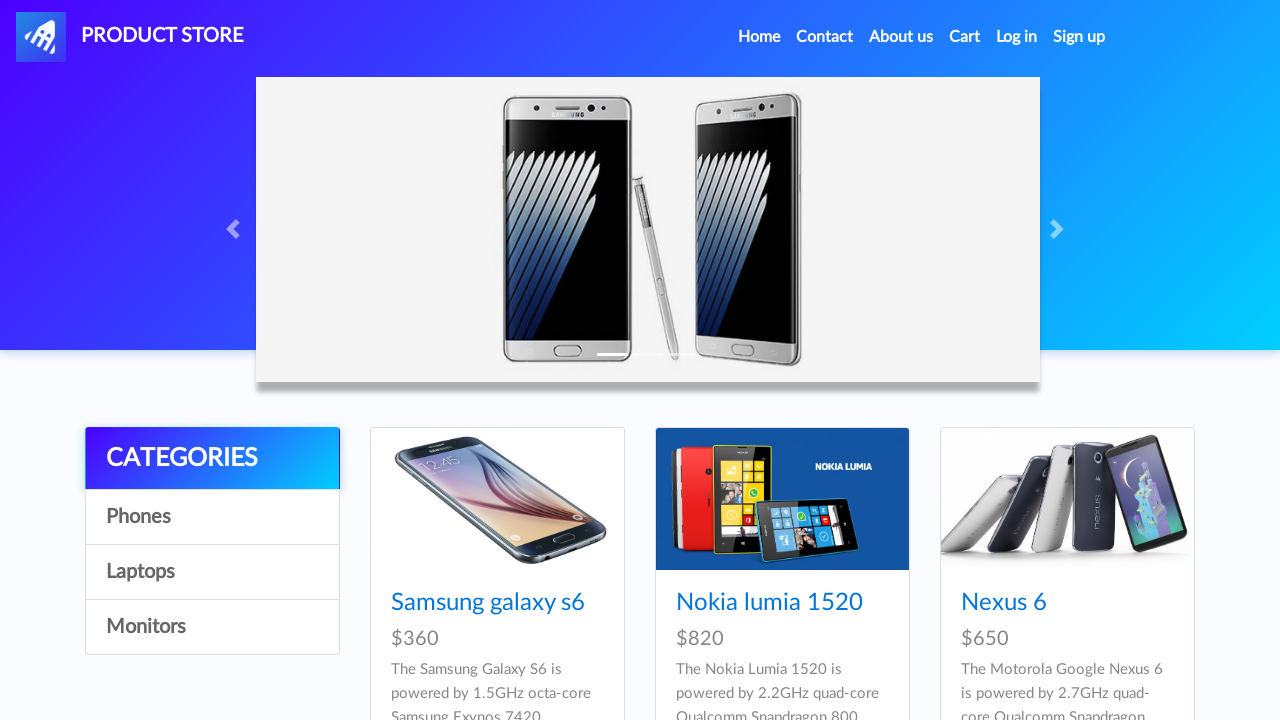

Clicked on Phones category at (212, 517) on a:has-text('Phones')
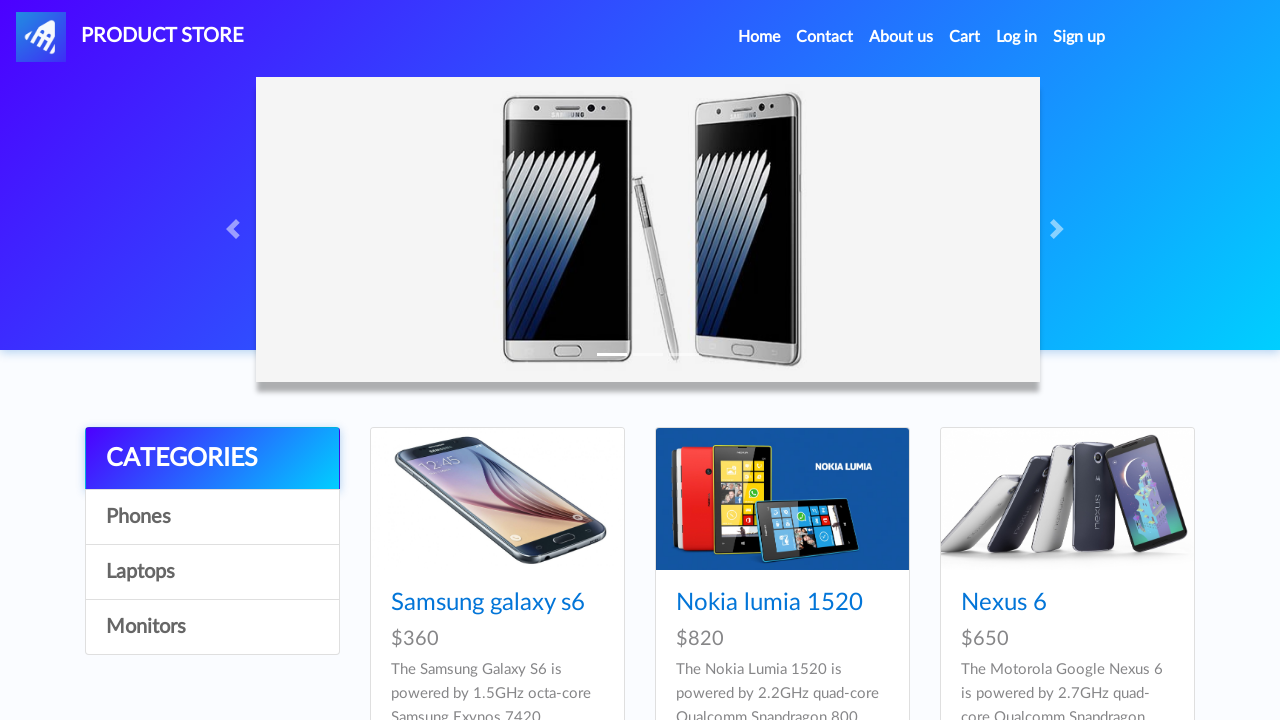

Waited for page to load after clicking Phones
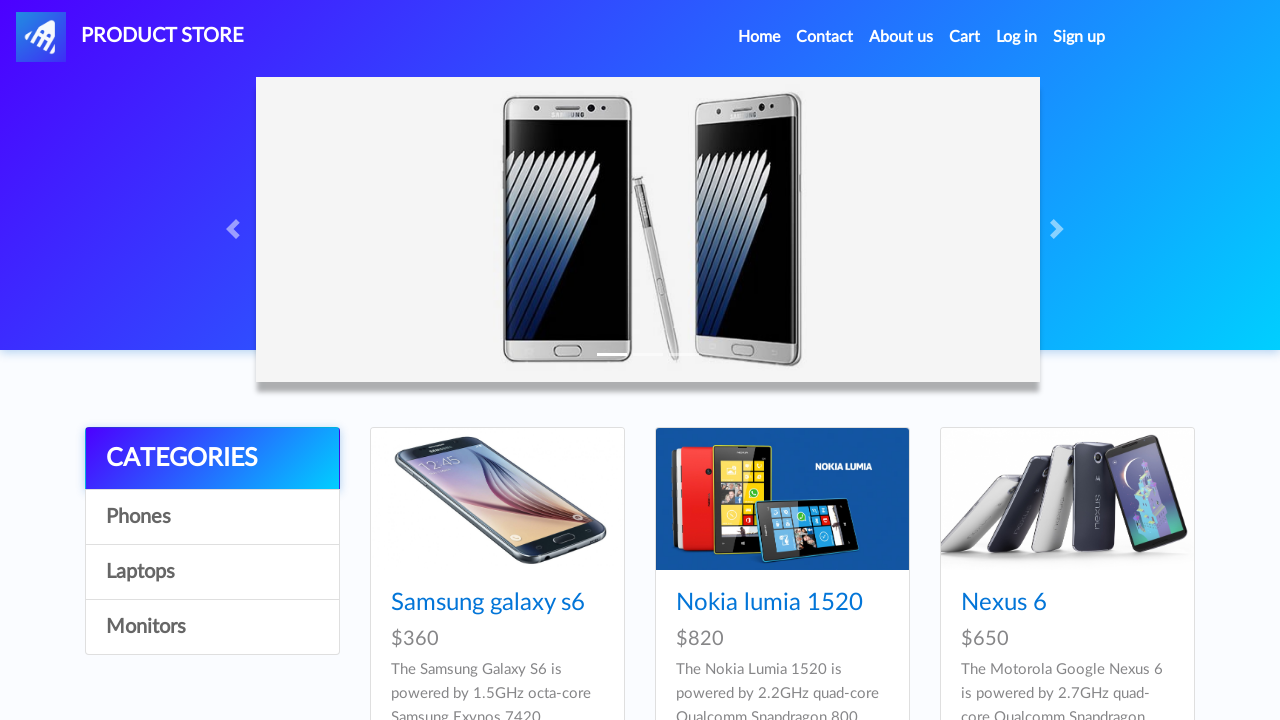

Product card titles loaded
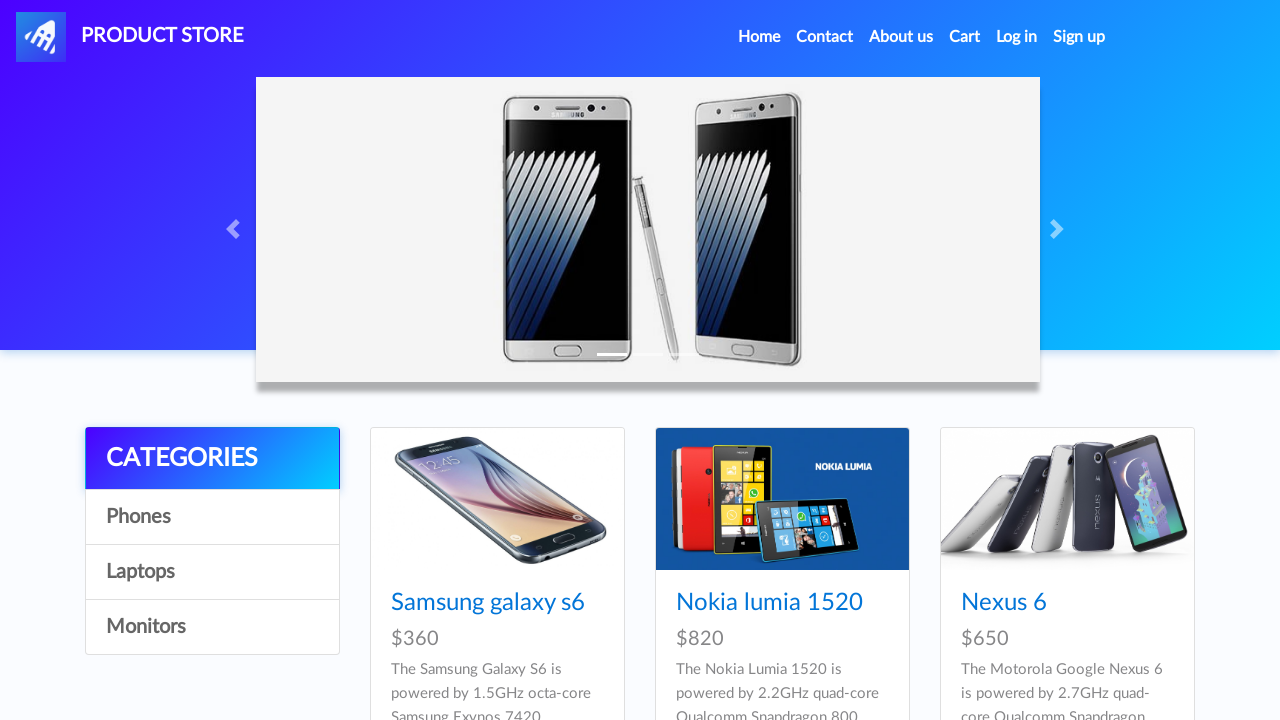

Clicked on first product in list at (488, 603) on .card-title a >> nth=0
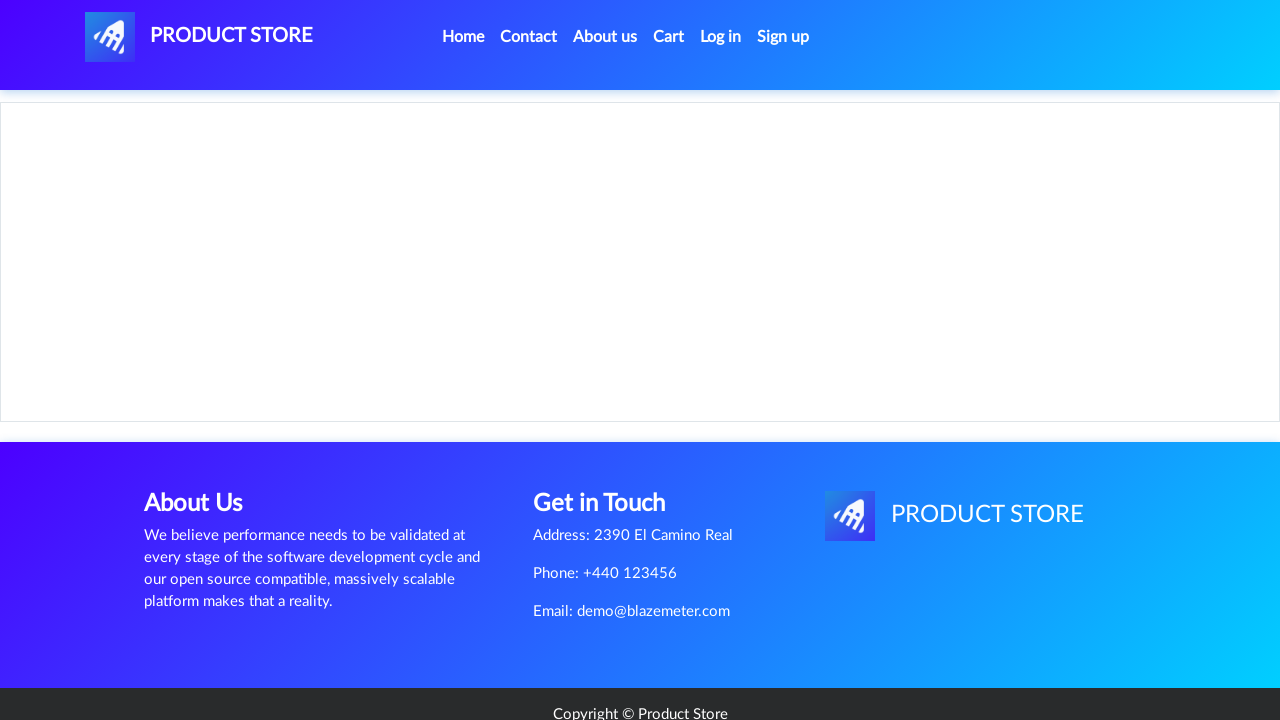

Add to cart button appeared on product page
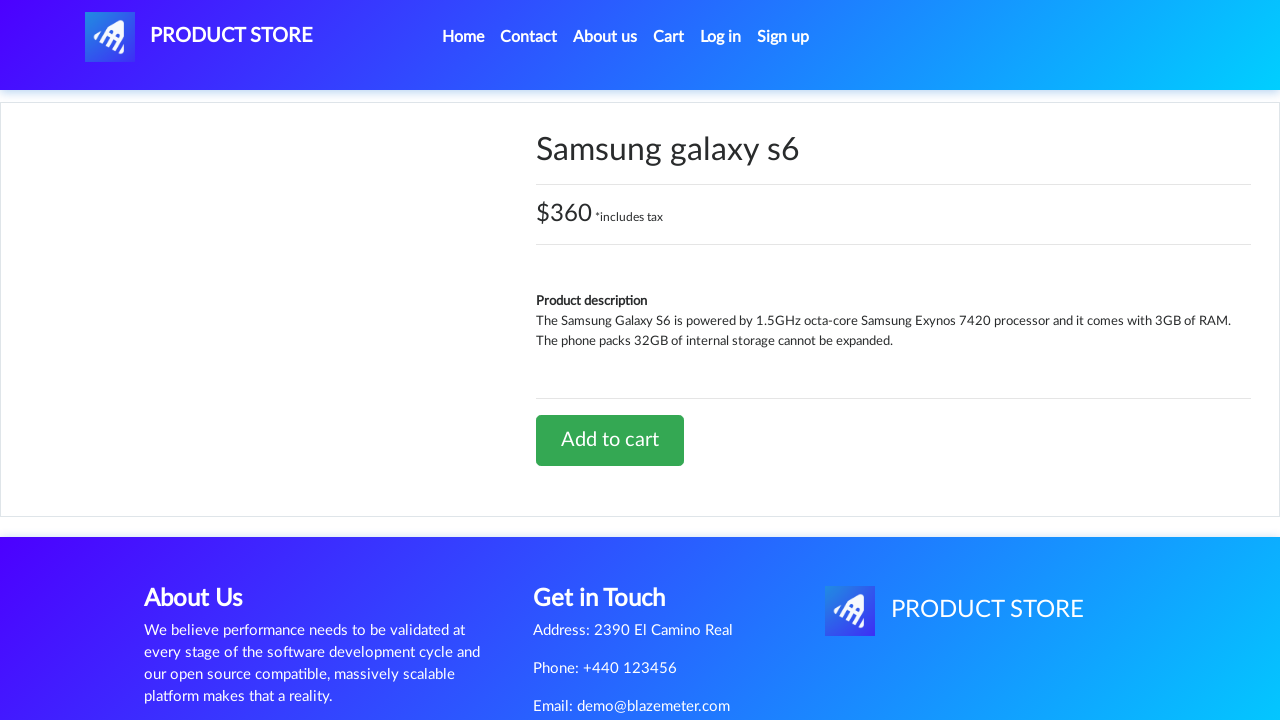

Clicked Add to cart button at (610, 440) on a:has-text('Add to cart')
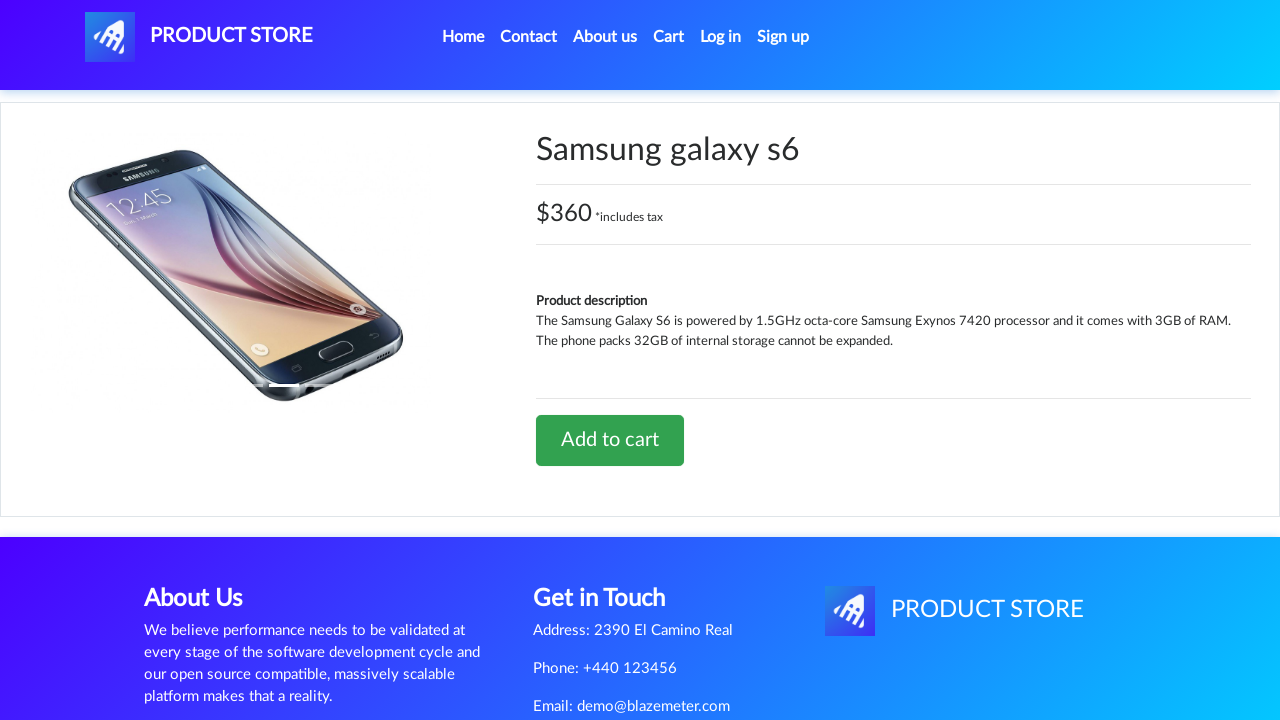

Product added to cart and confirmation dialog handled
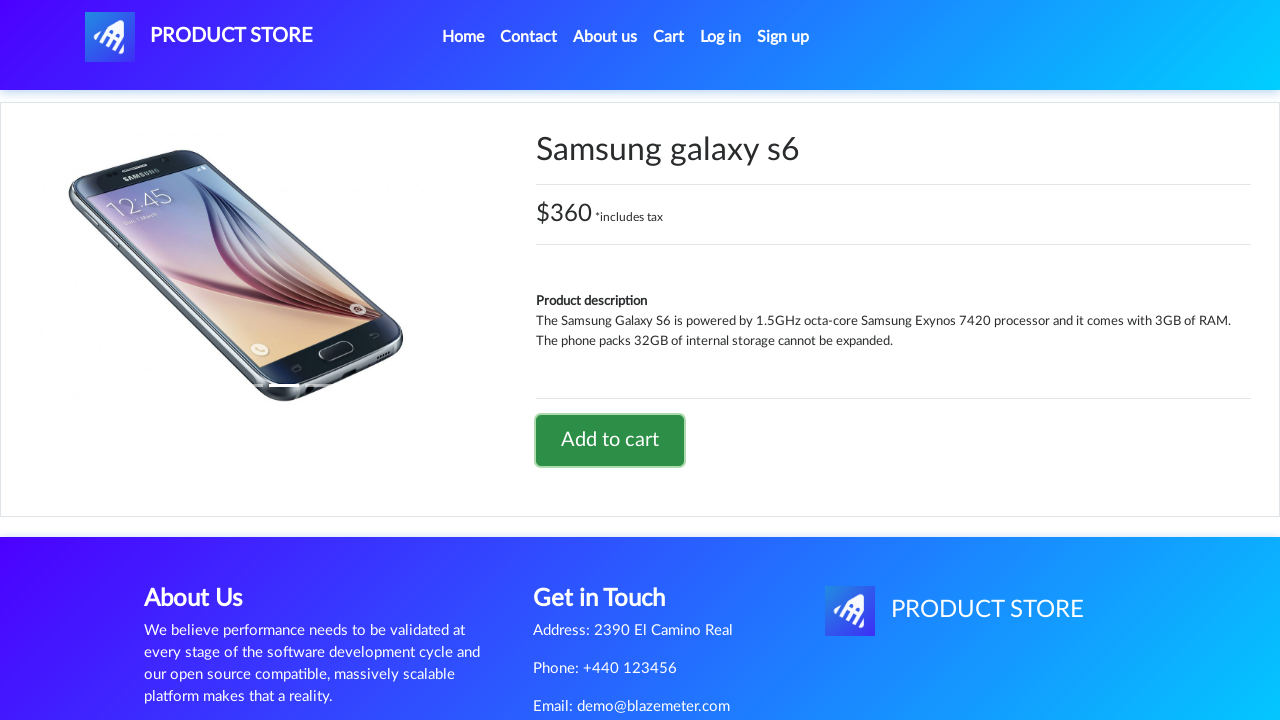

Clicked on cart icon to open cart at (669, 37) on #cartur
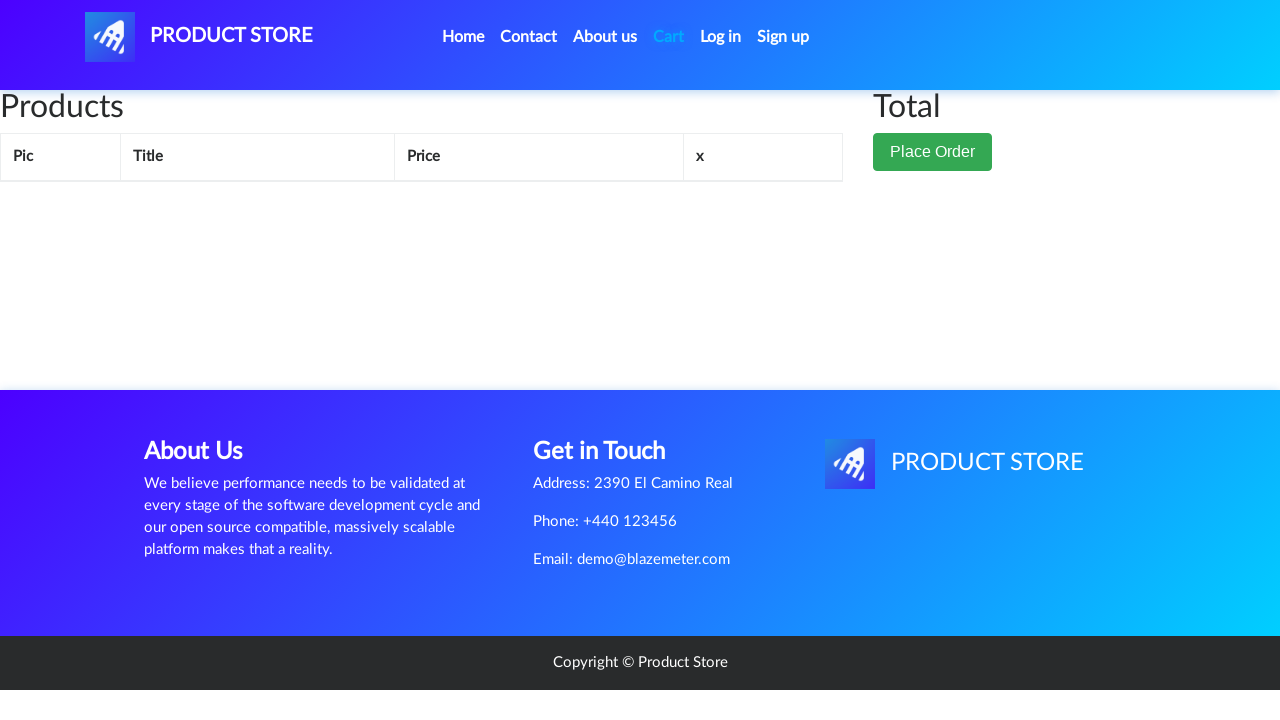

Cart items table loaded
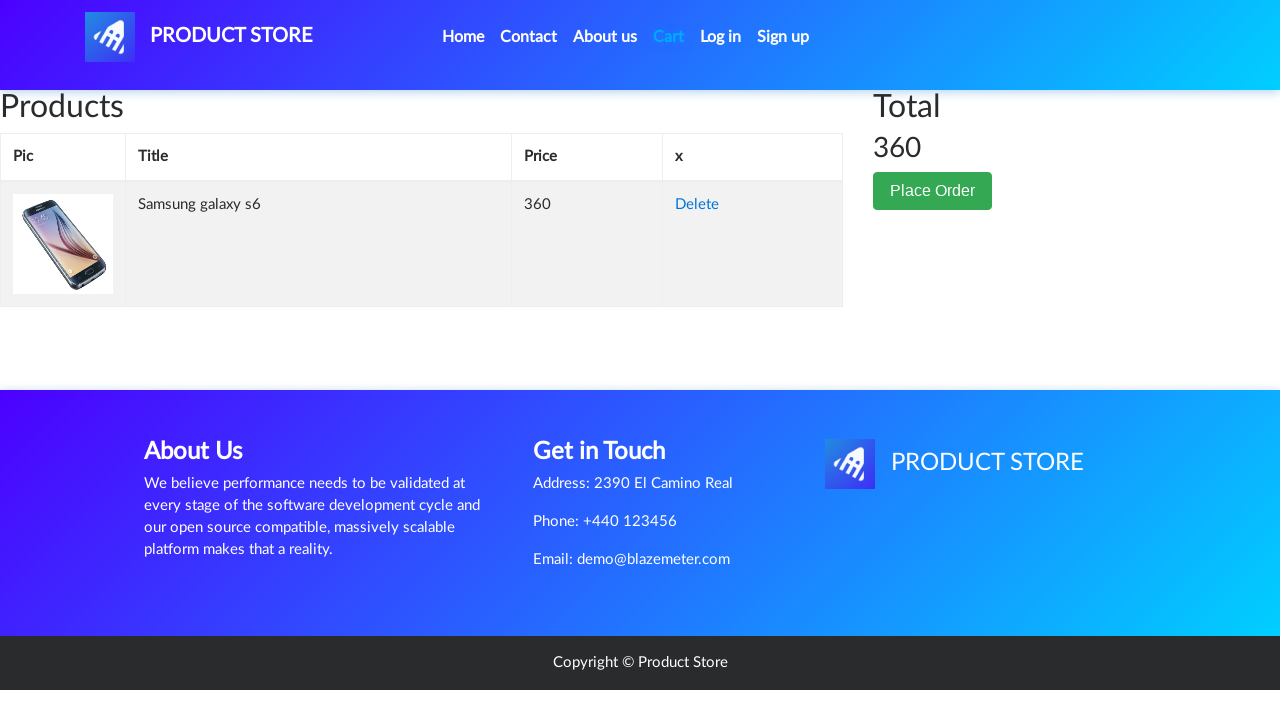

Waited for cart page to fully render
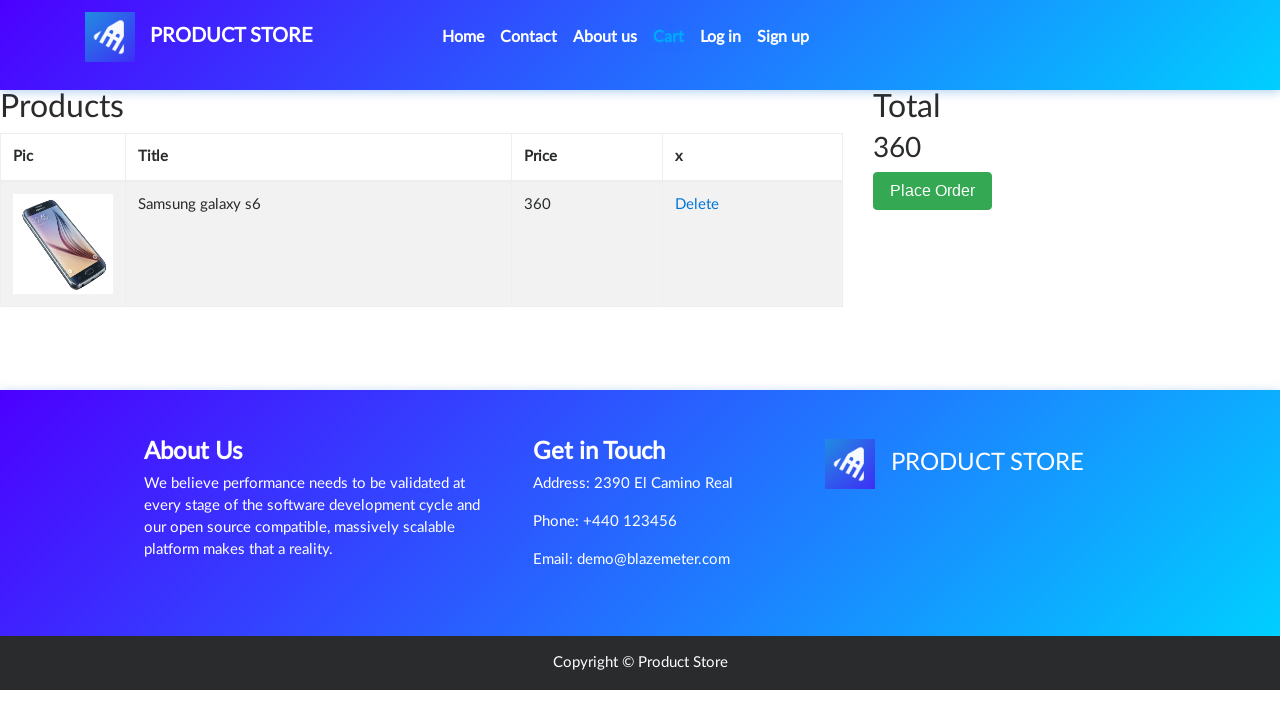

Clicked Place Order button at (933, 191) on button:has-text('Place Order')
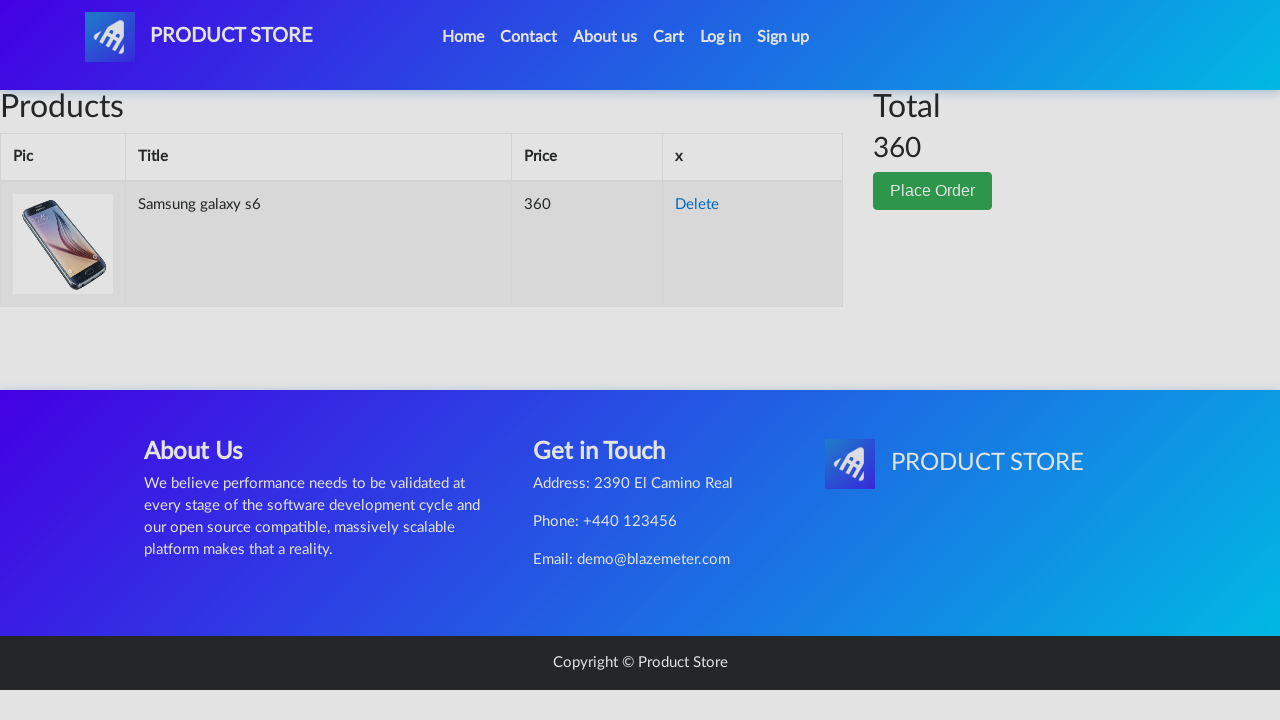

Order modal appeared on screen
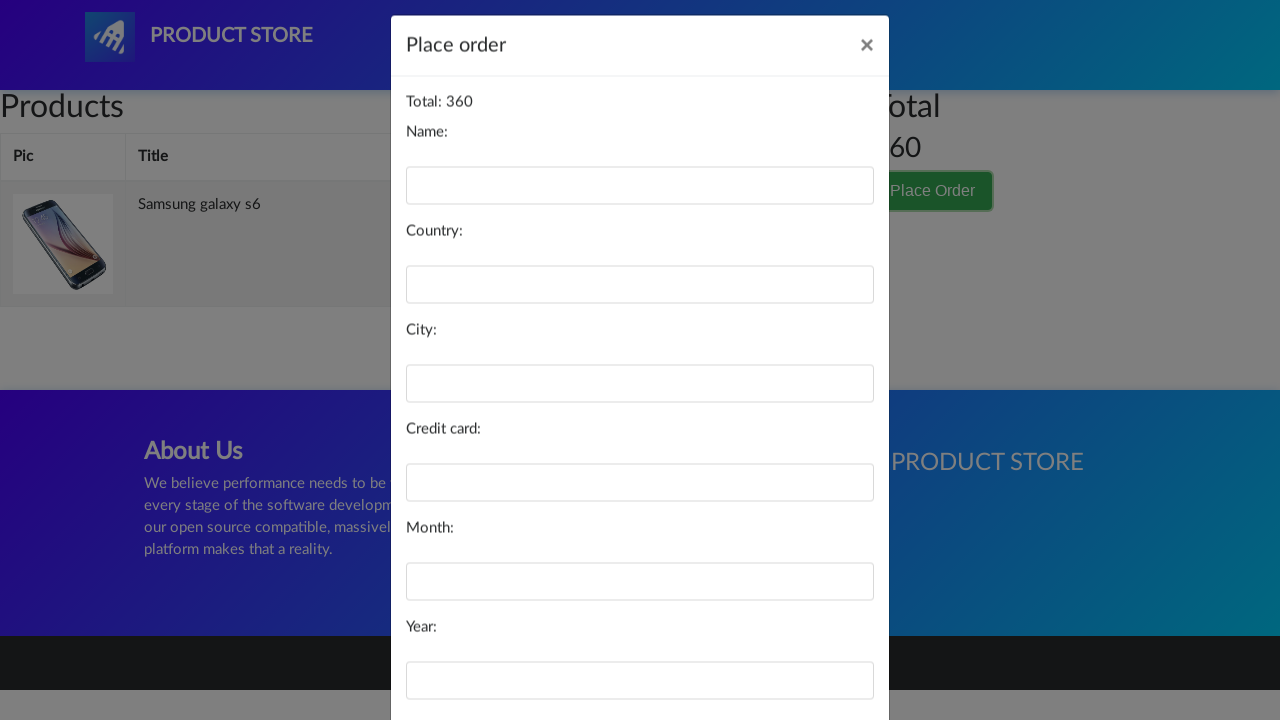

Clicked Purchase button with empty required fields at (823, 655) on #orderModal.show >> button:has-text('Purchase')
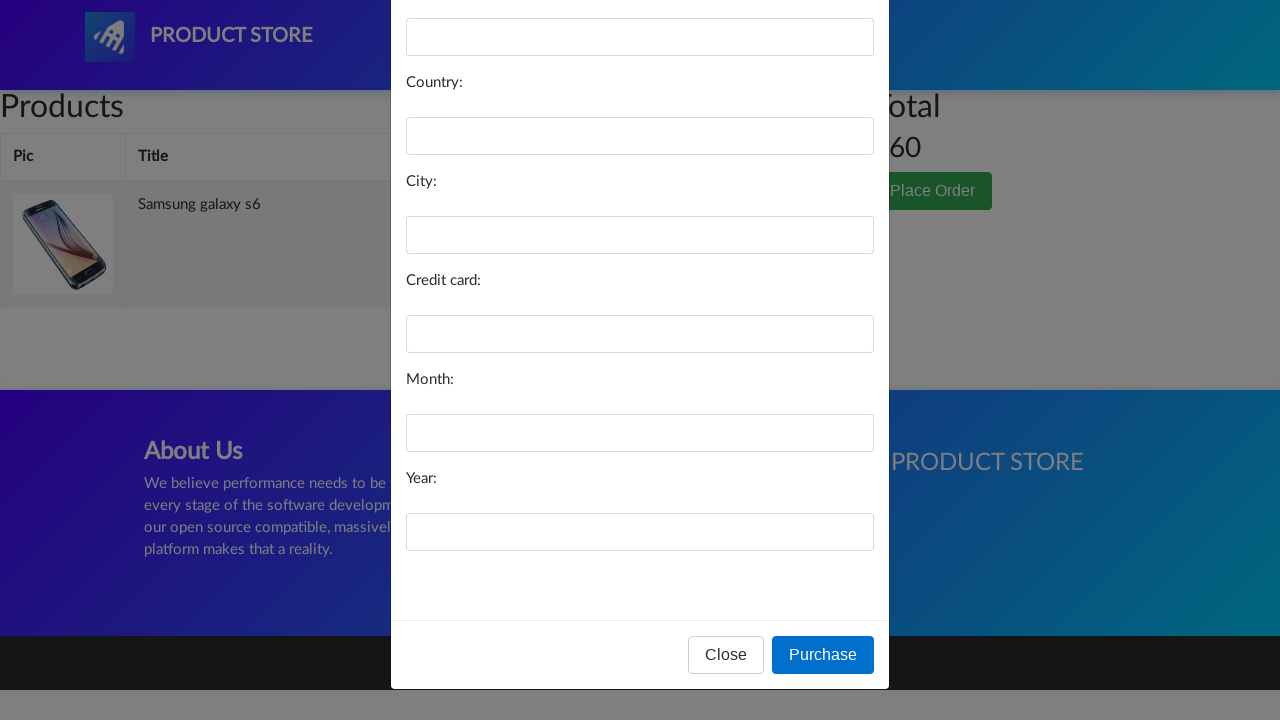

Validation alert appeared and was handled
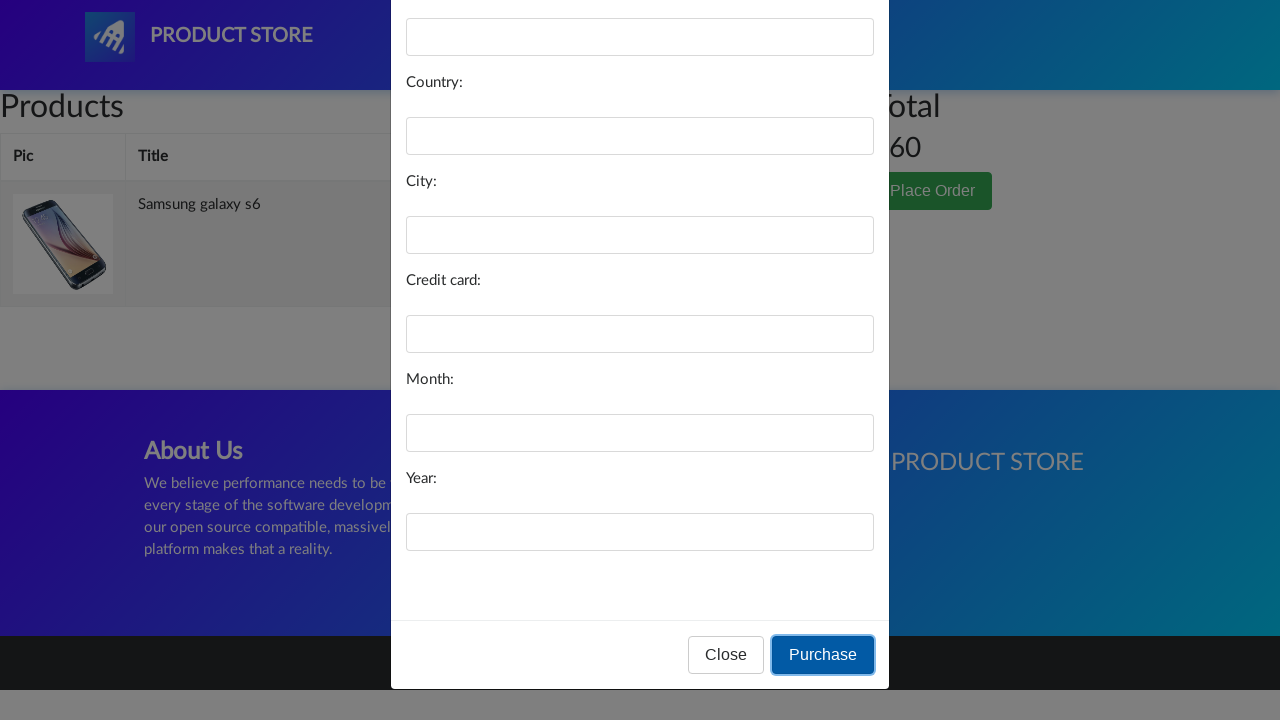

Verified that order modal is still visible after validation failure
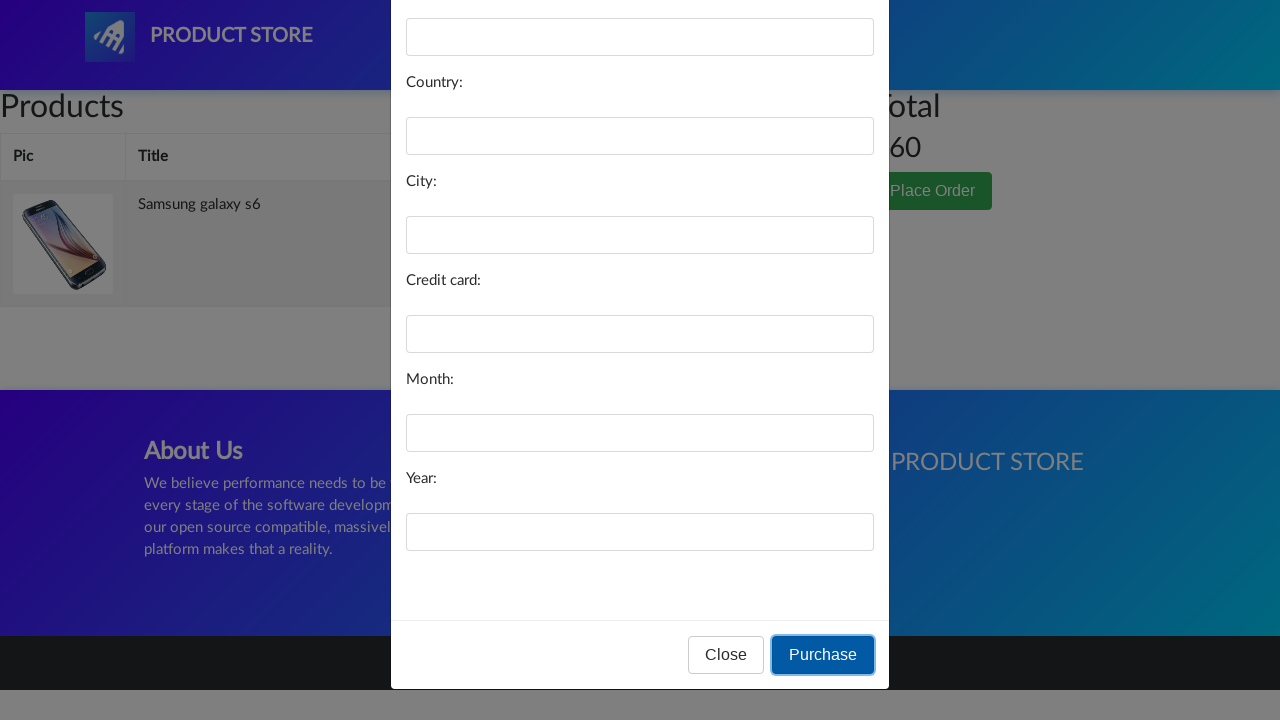

Clicked Close button to dismiss order modal at (726, 655) on #orderModal.show >> button:has-text('Close')
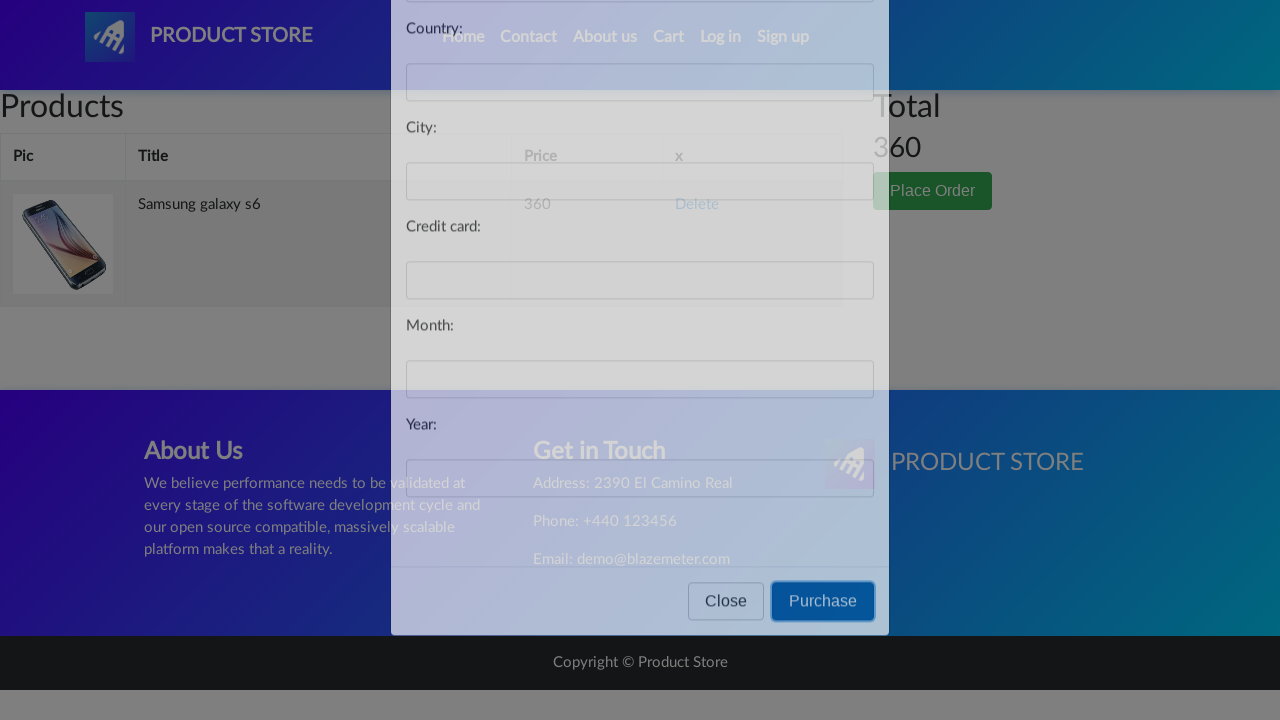

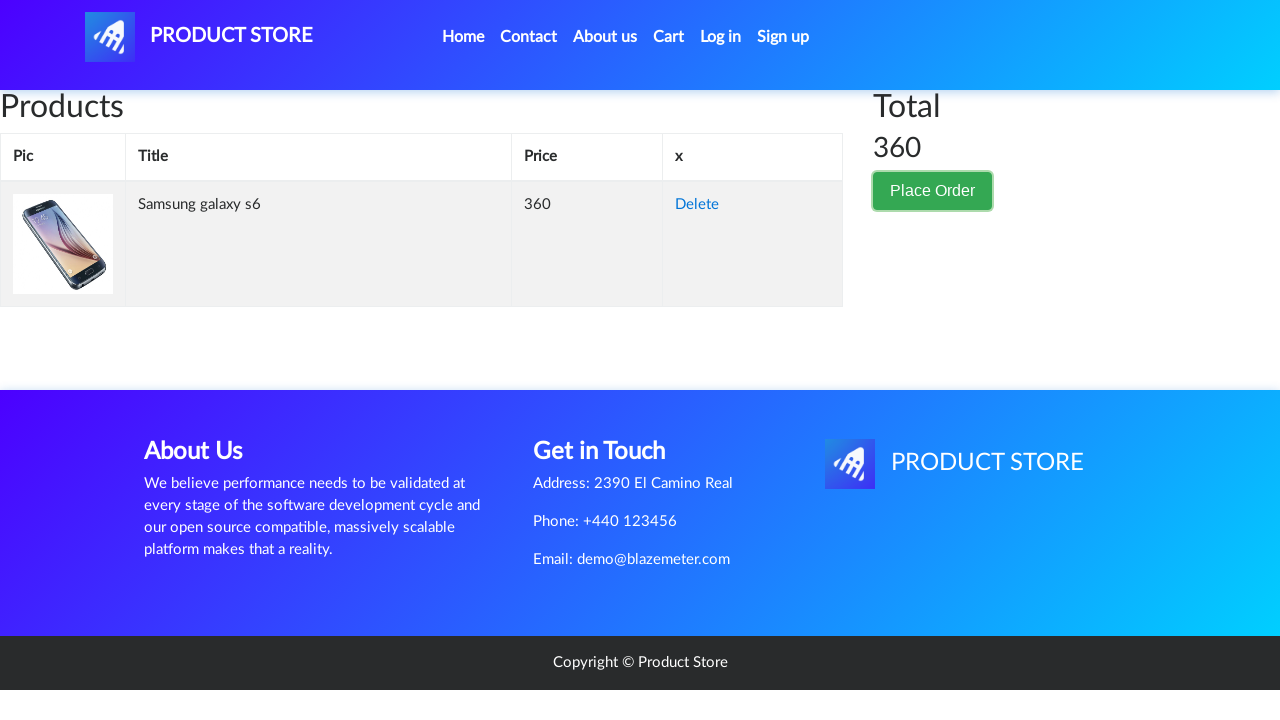